Tests window handling functionality by verifying text and title on the main page, clicking a link to open a new window, verifying the new window's title and text, and switching back to the original window.

Starting URL: https://the-internet.herokuapp.com/windows

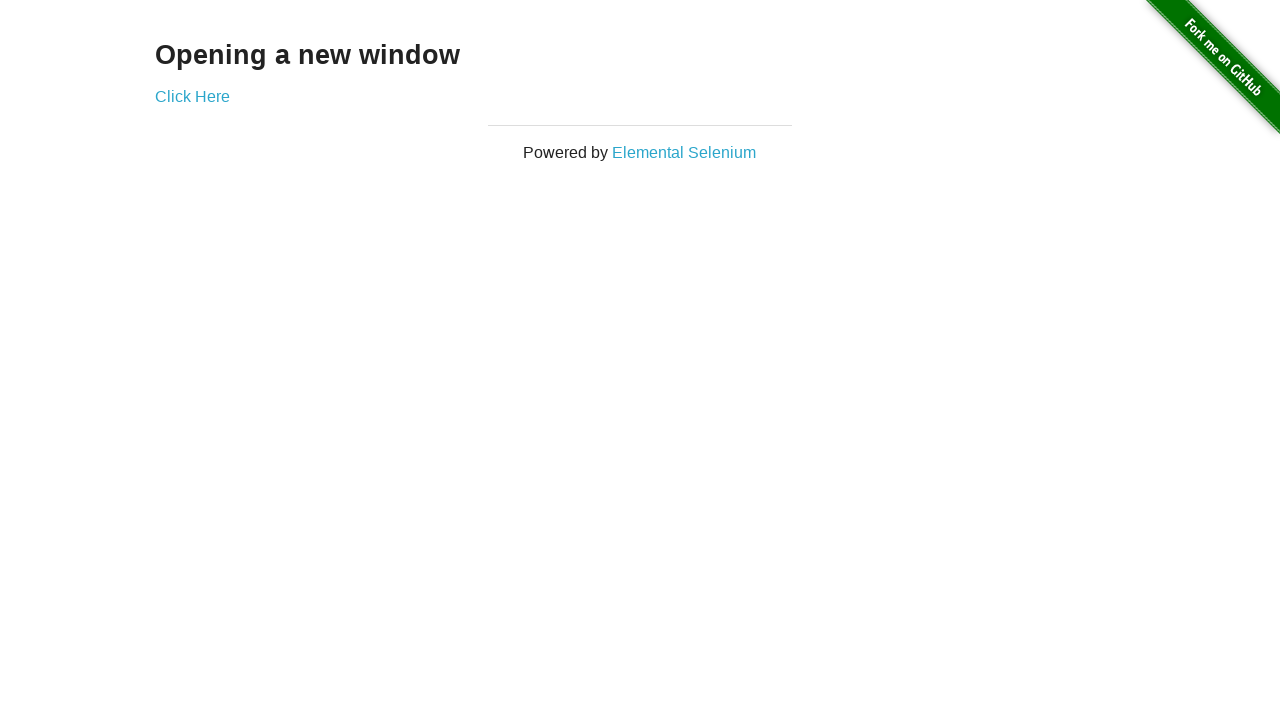

Verified text 'Opening a new window' on main page
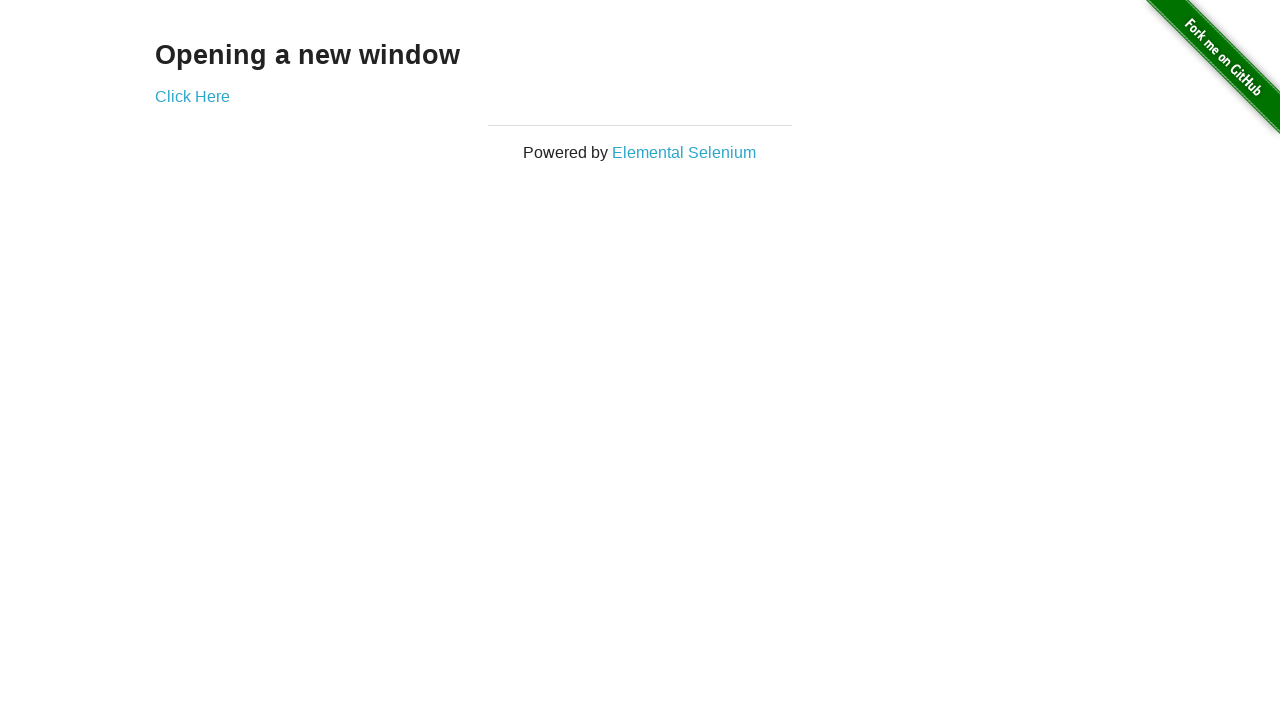

Verified main page title is 'The Internet'
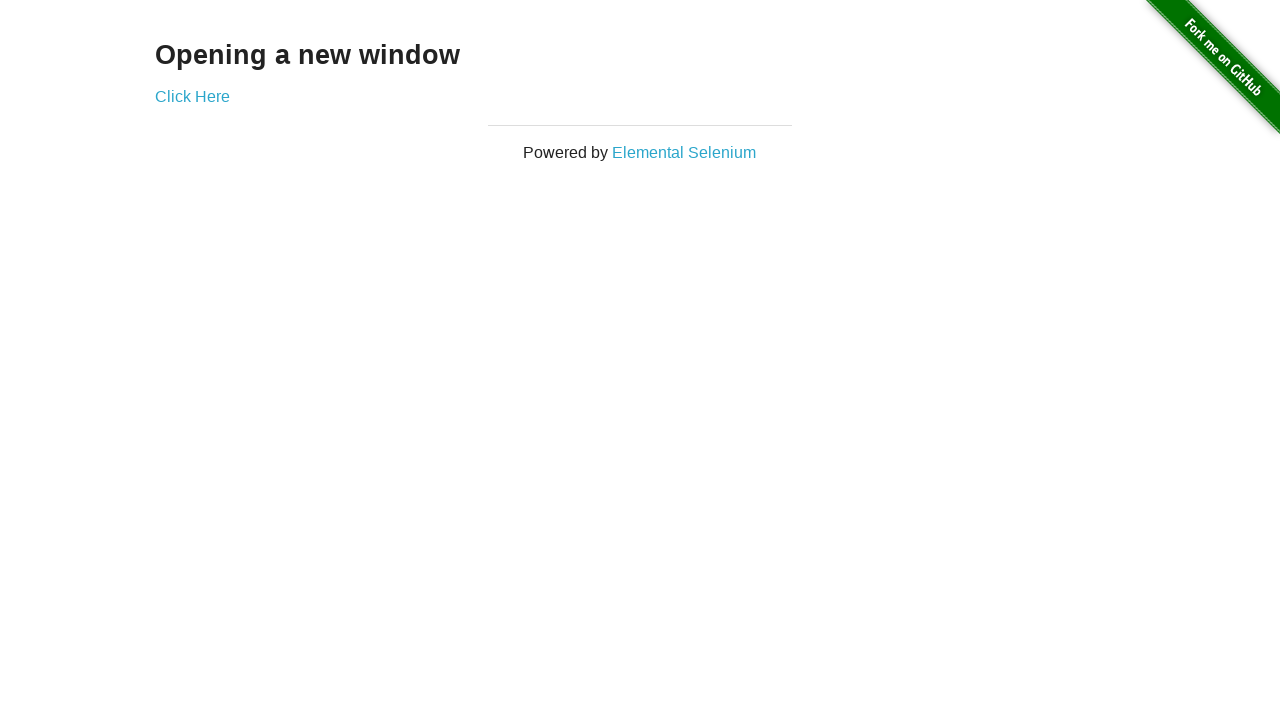

Clicked 'Click Here' link to open new window at (192, 96) on text=Click Here
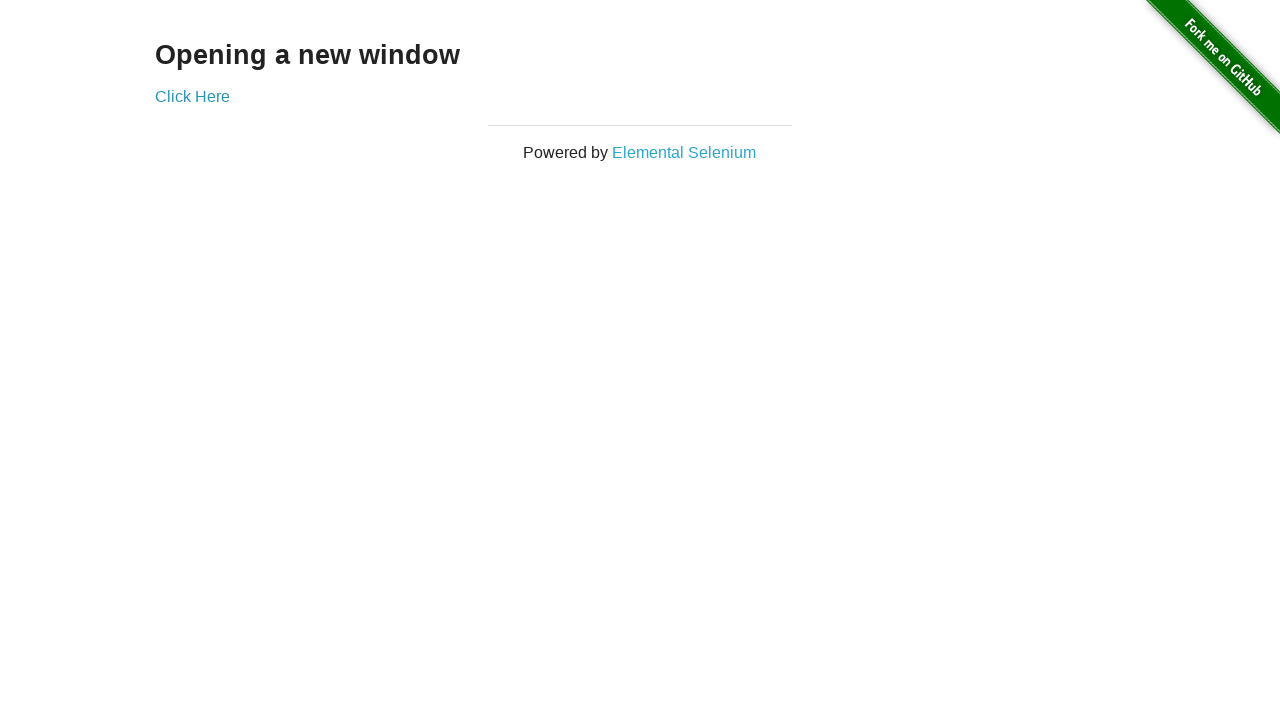

Captured new window/page reference
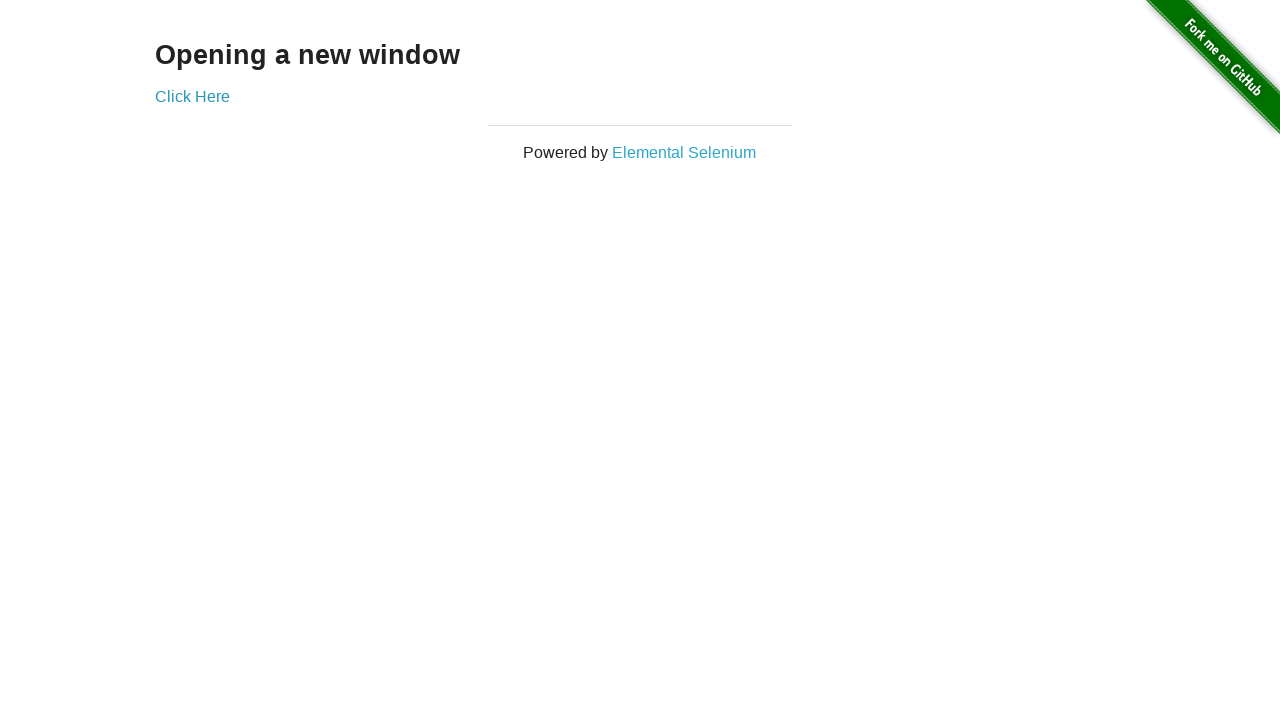

New window loaded successfully
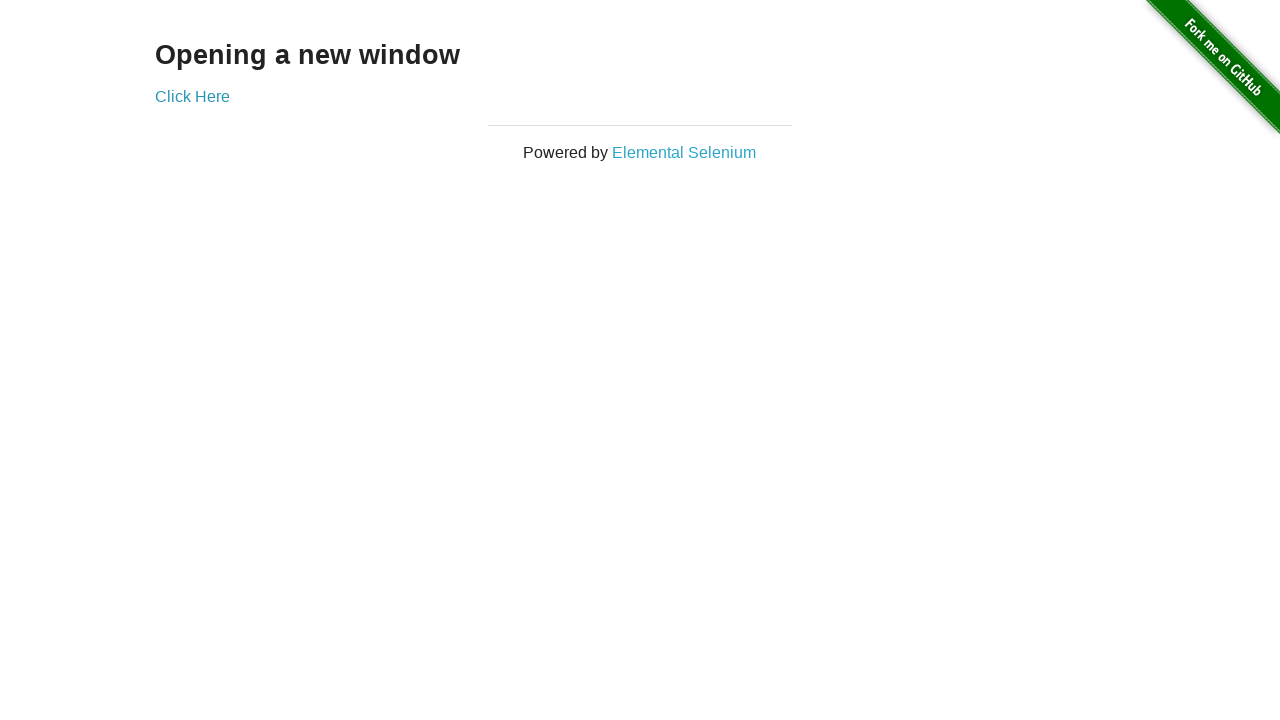

Verified new window title is 'New Window'
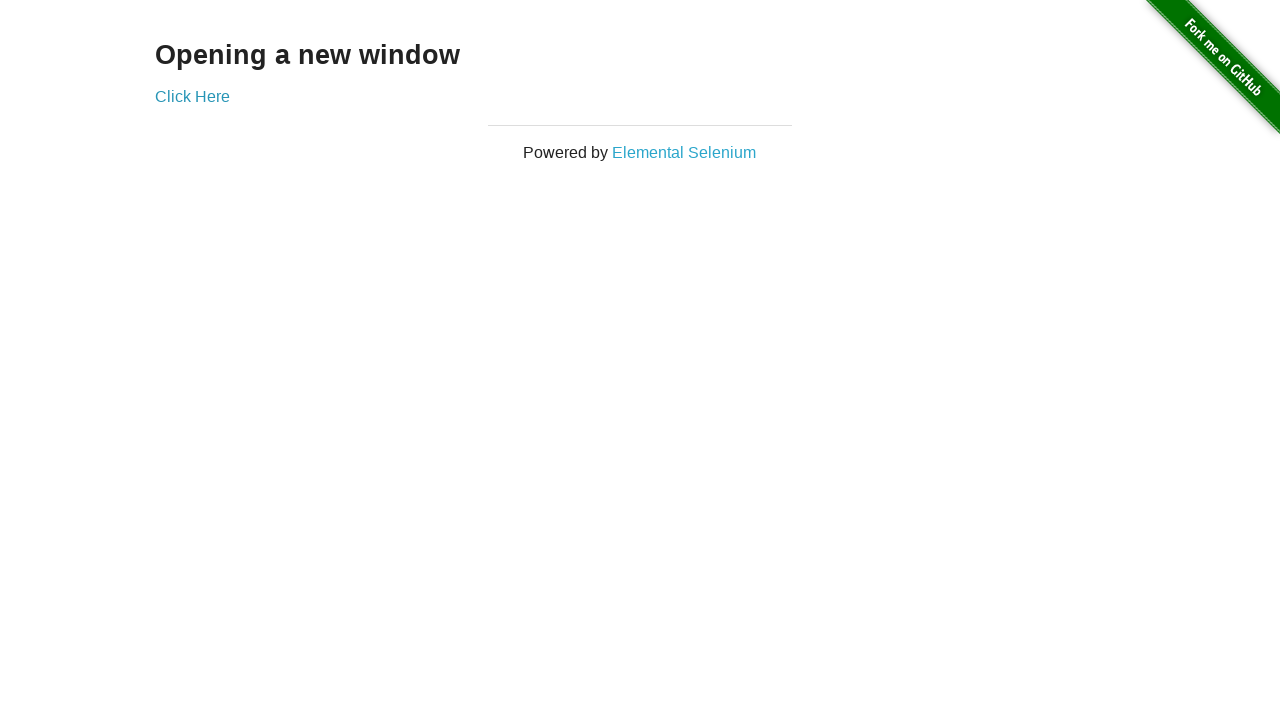

Verified text 'New Window' in new window
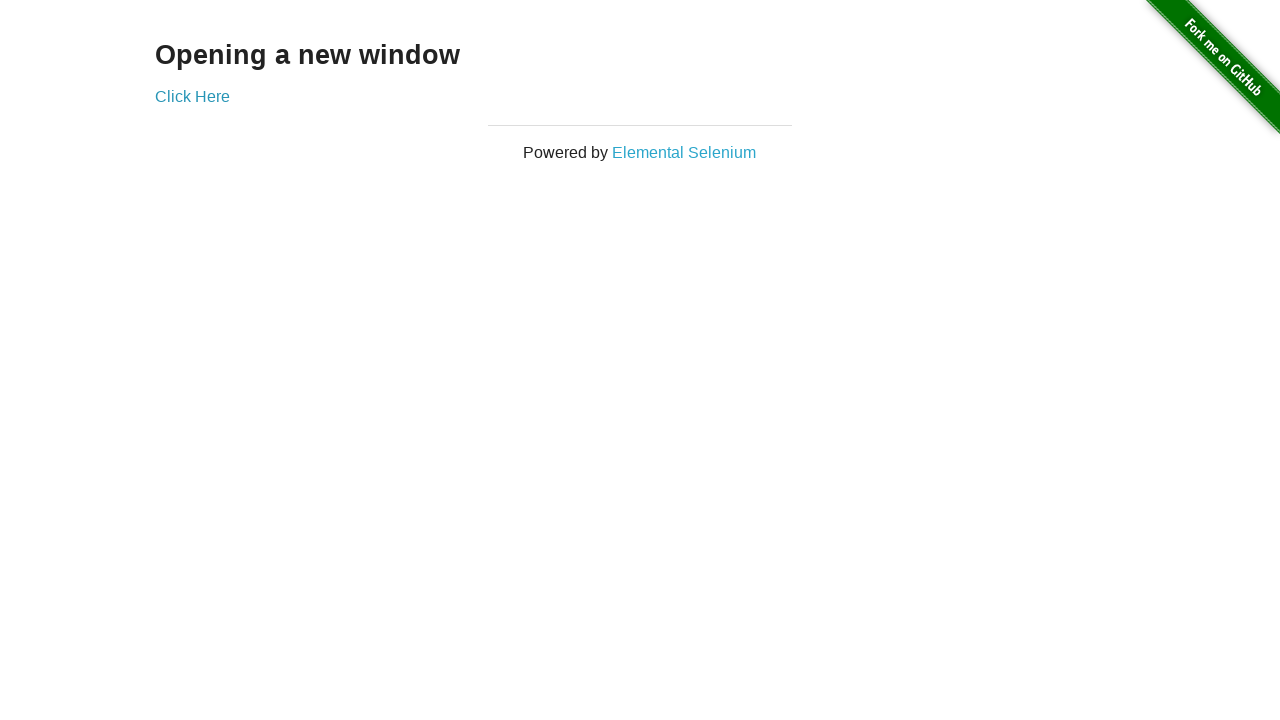

Switched back to original window
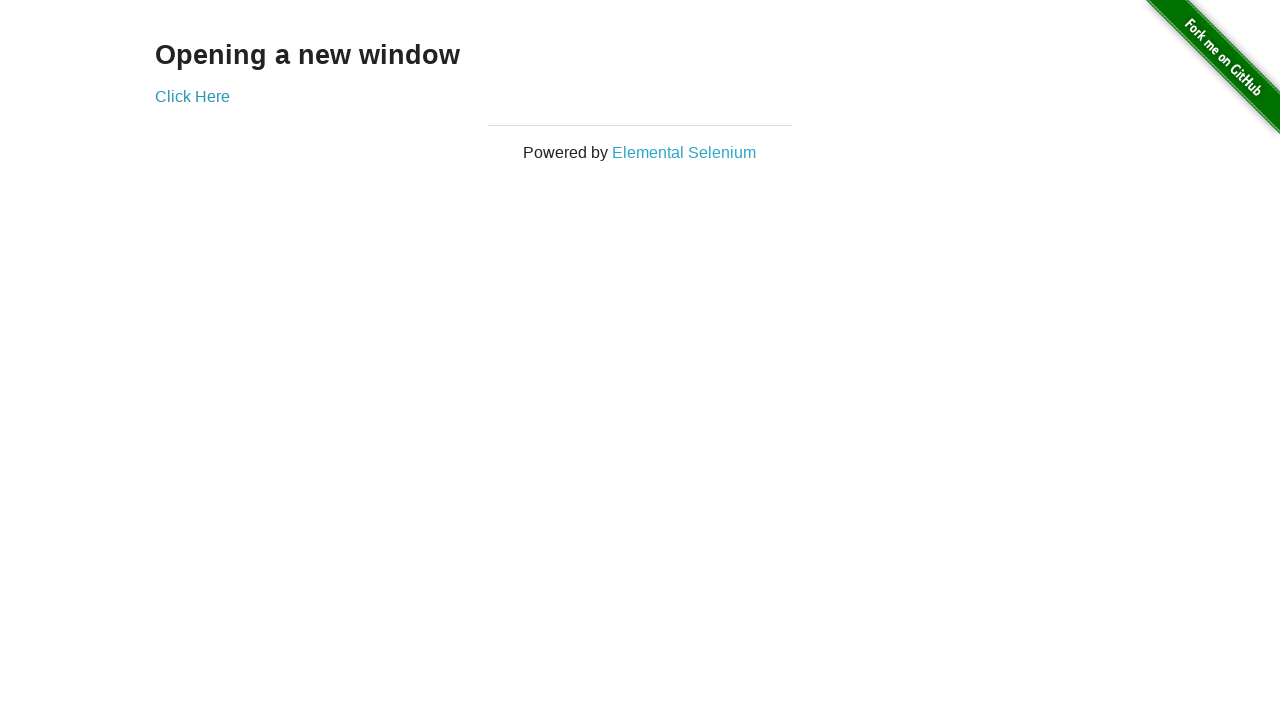

Verified original window title is still 'The Internet'
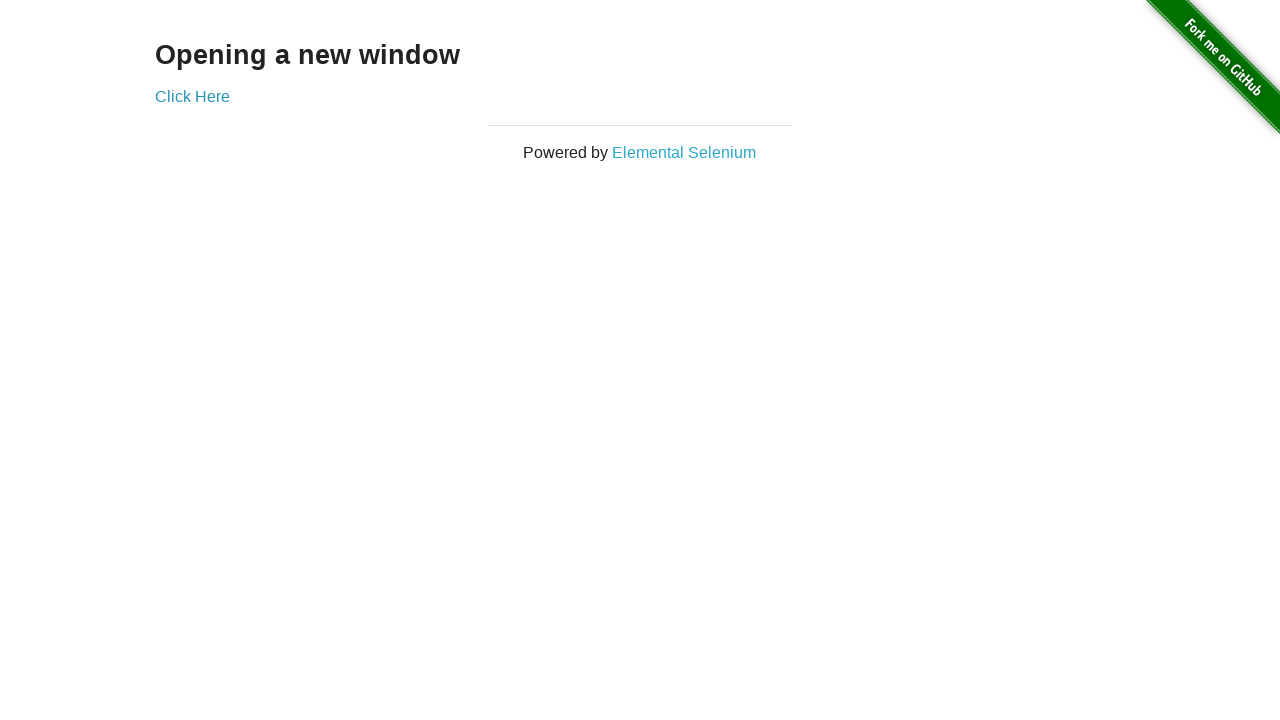

Switched to new window
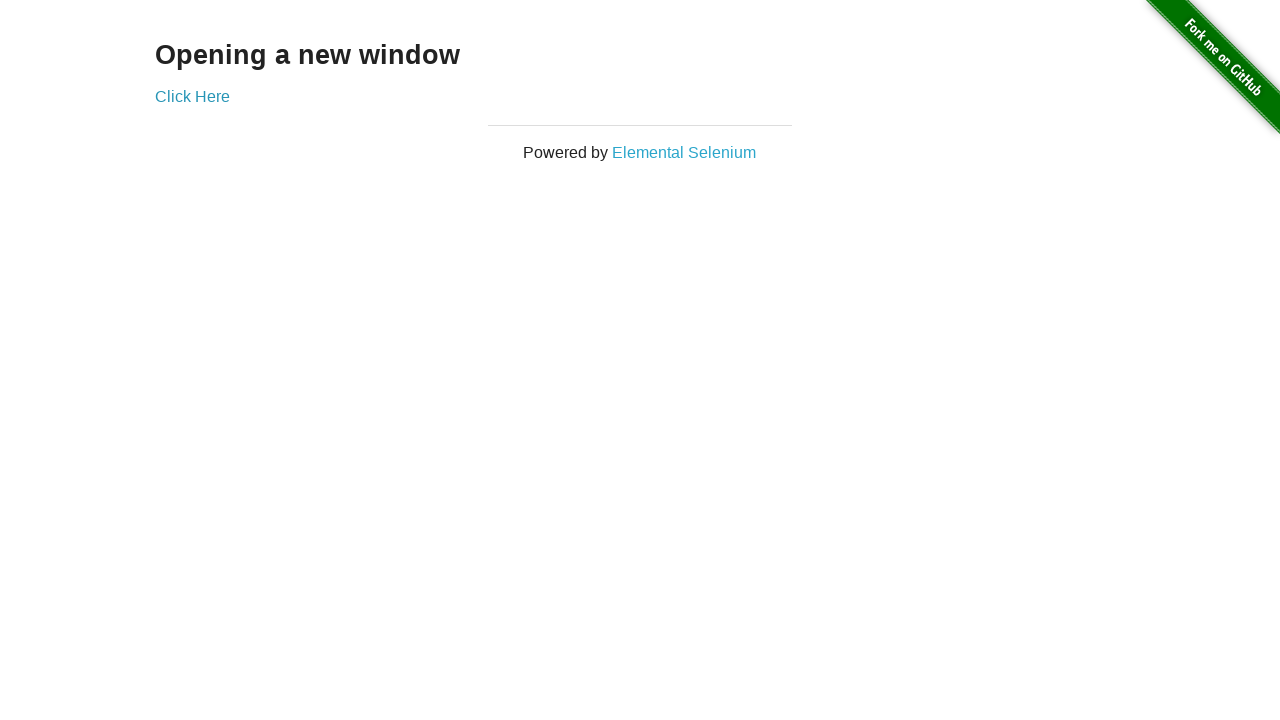

Switched back to original window
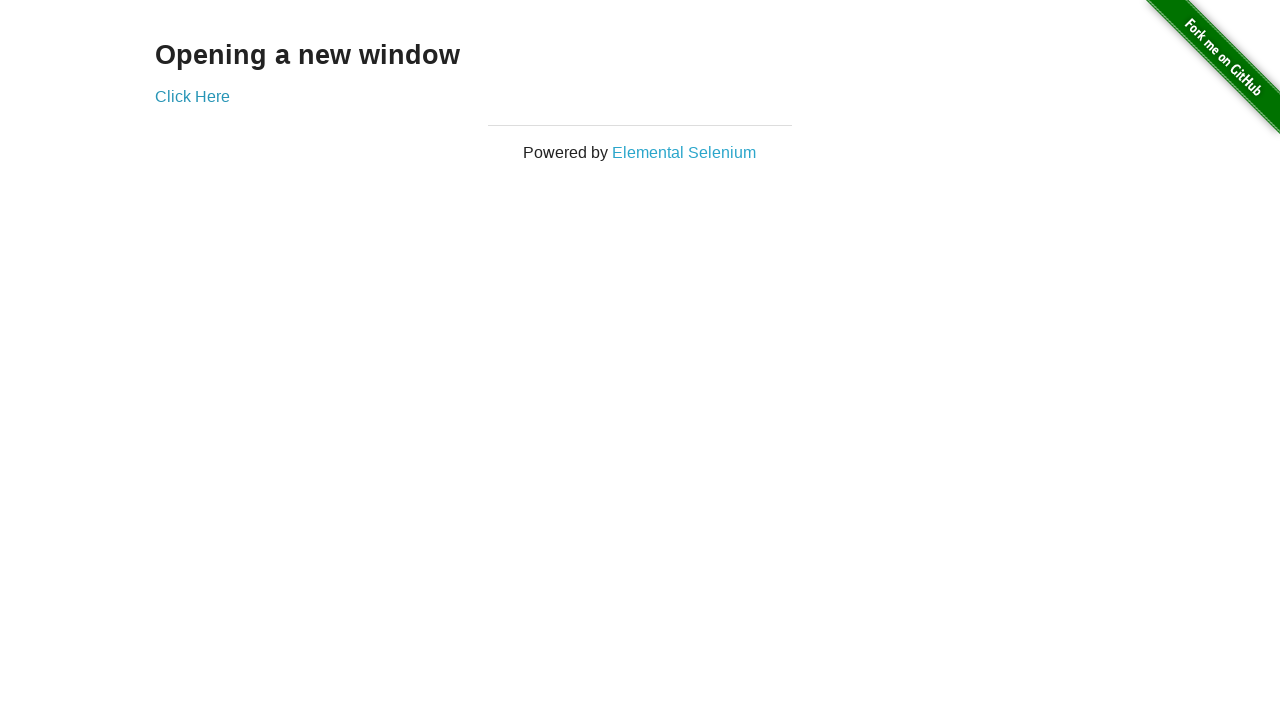

Switched to new window again
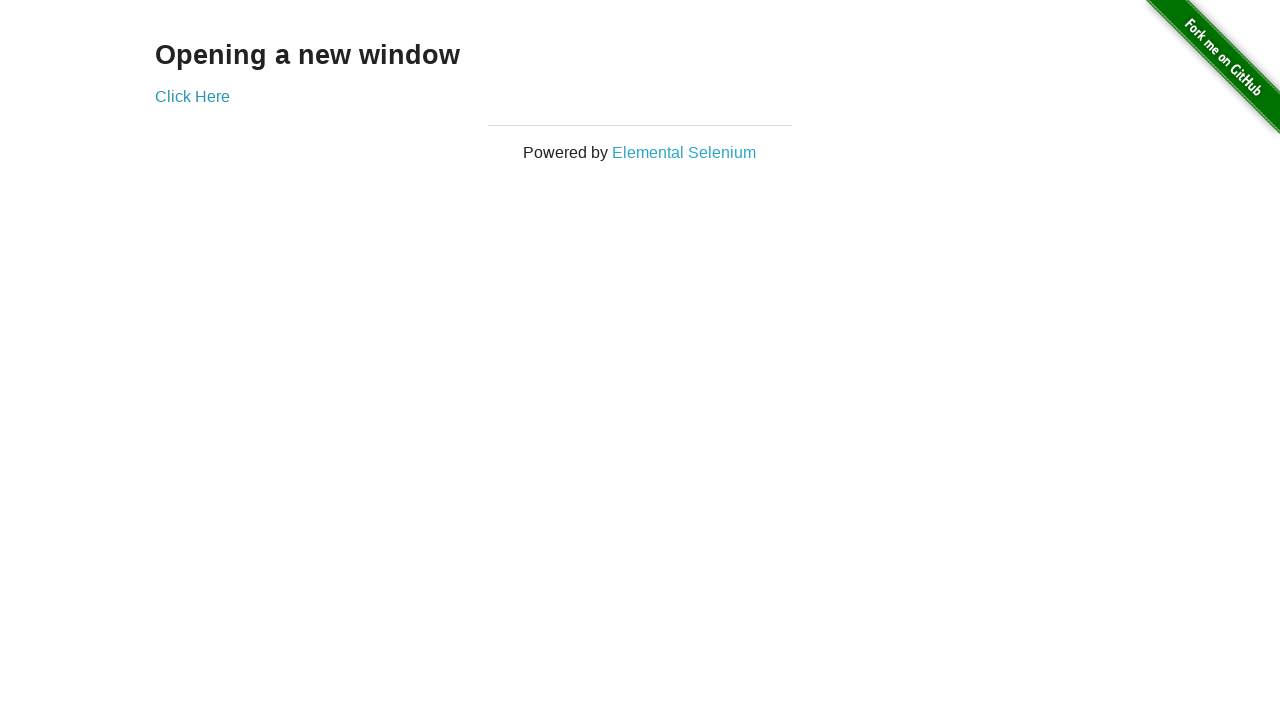

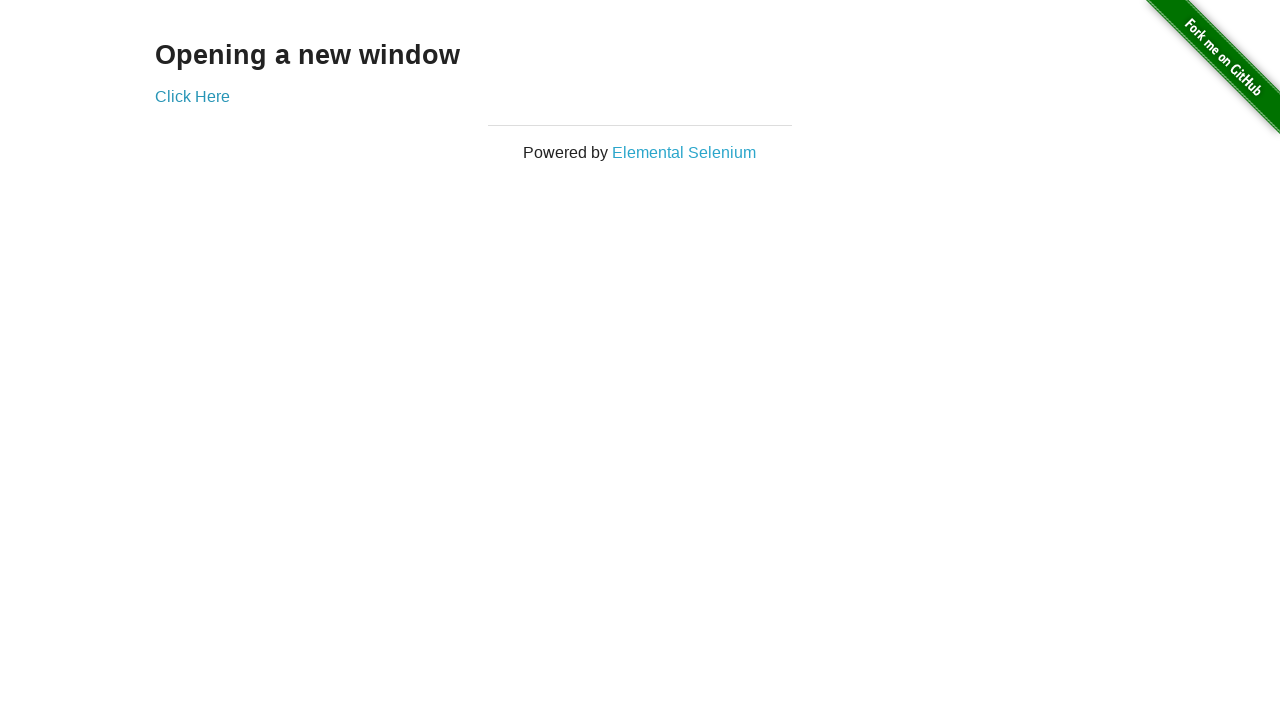